Tests calculator addition functionality by selecting plus operation, entering two numbers, and calculating the result

Starting URL: https://testpages.herokuapp.com/styled/calculator

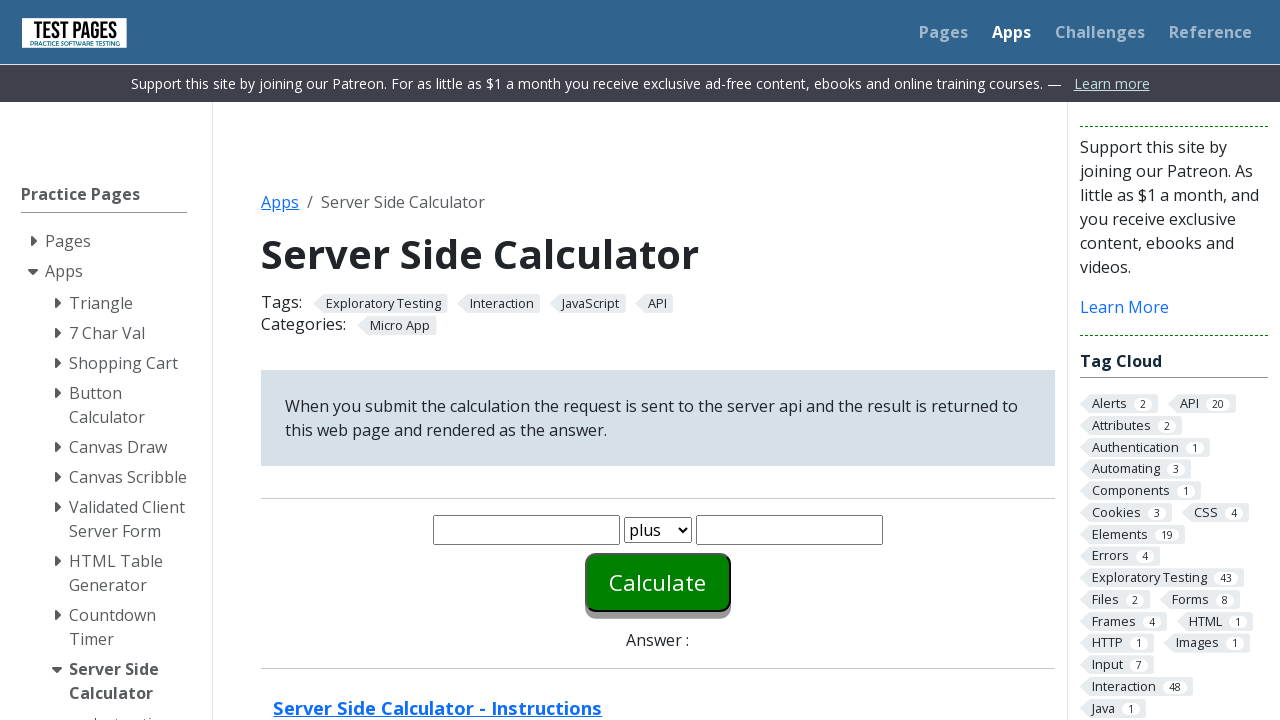

Selected plus operation from function dropdown on #function
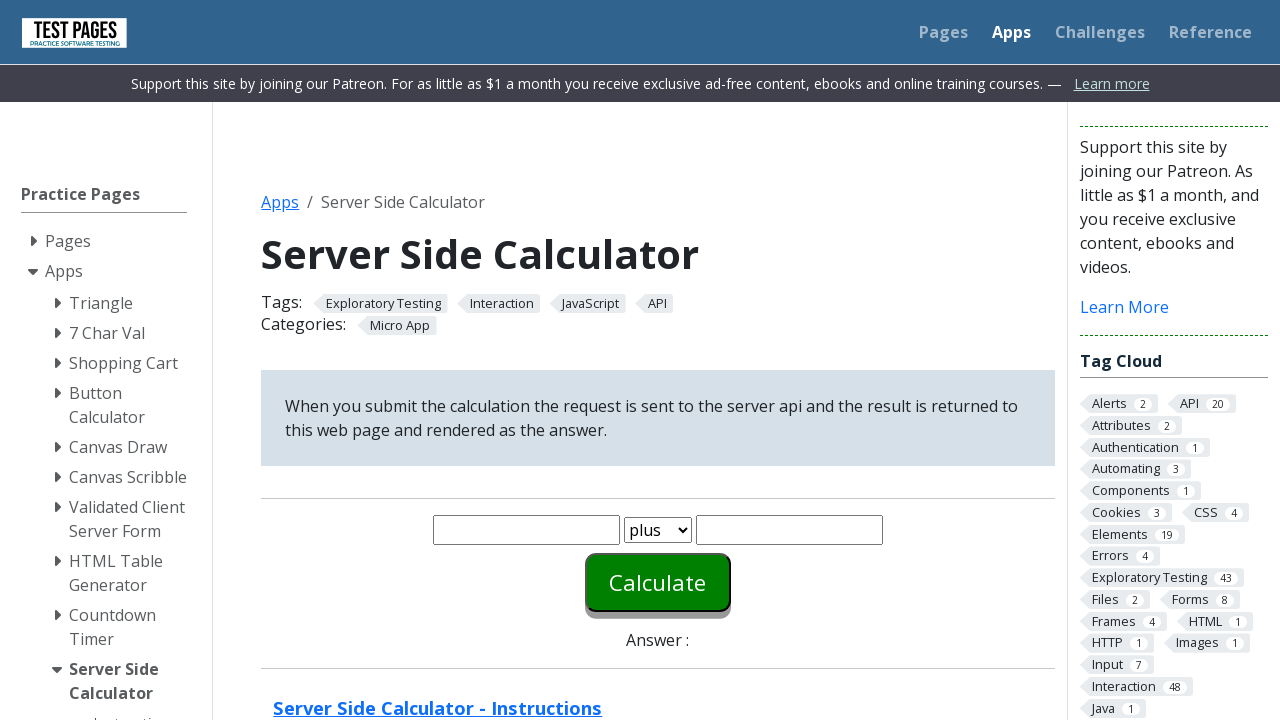

Entered first number: 5 on #number1
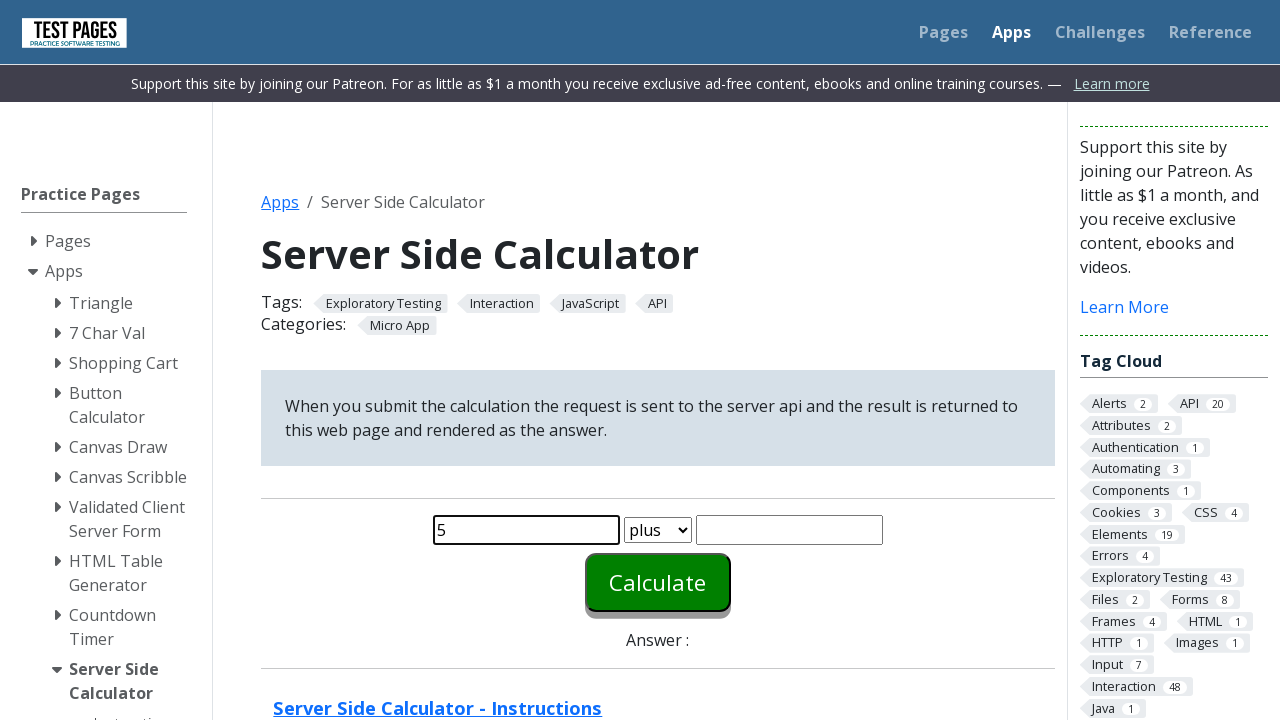

Entered second number: 8 on #number2
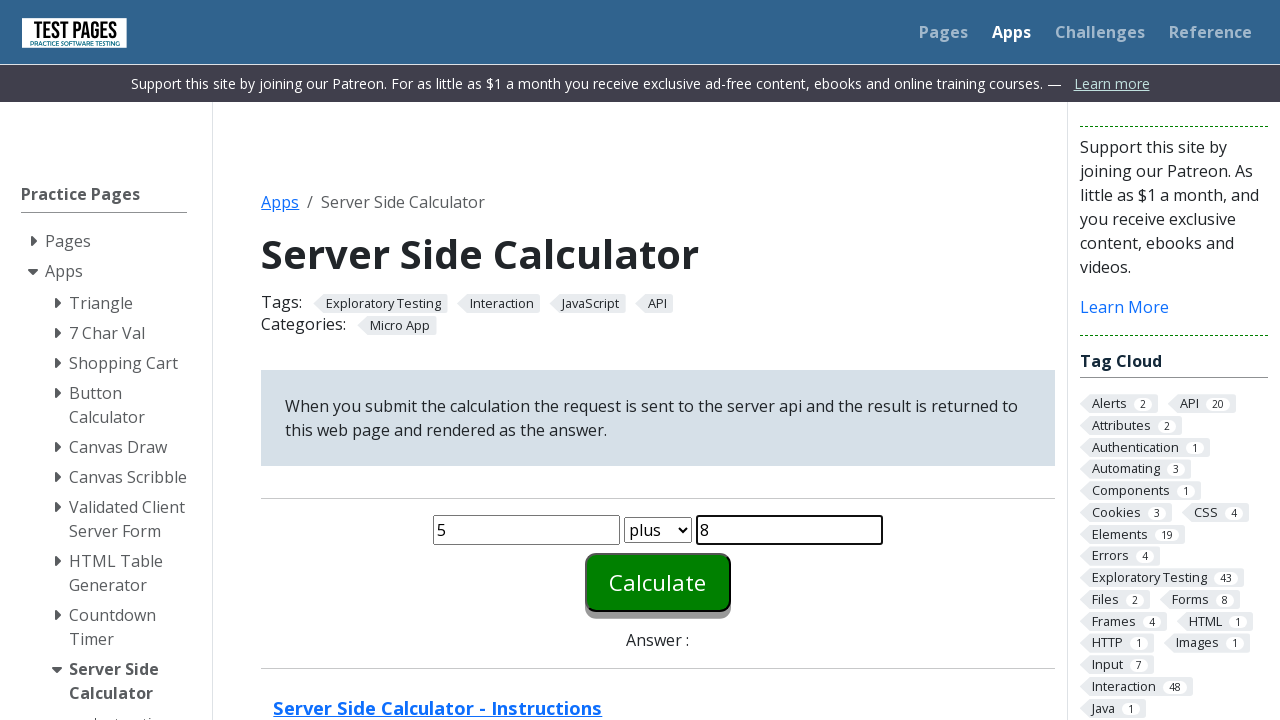

Clicked calculate button at (658, 582) on #calculate
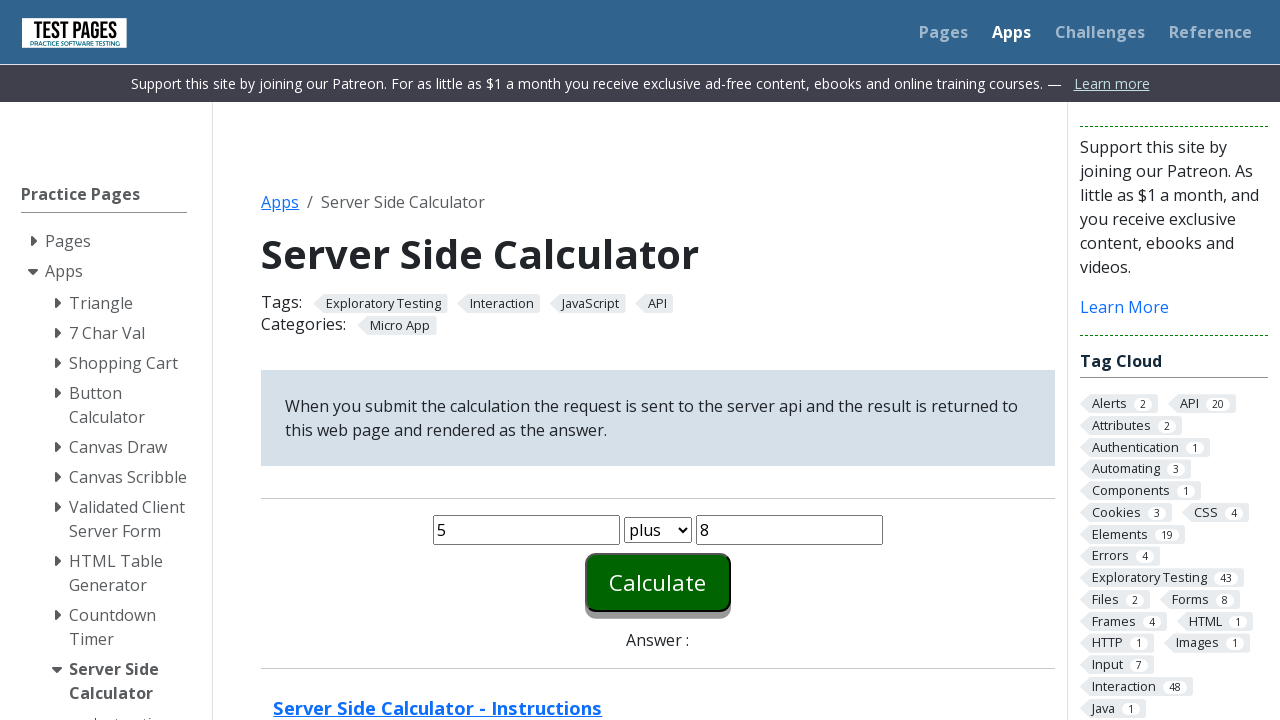

Answer field appeared with calculation result
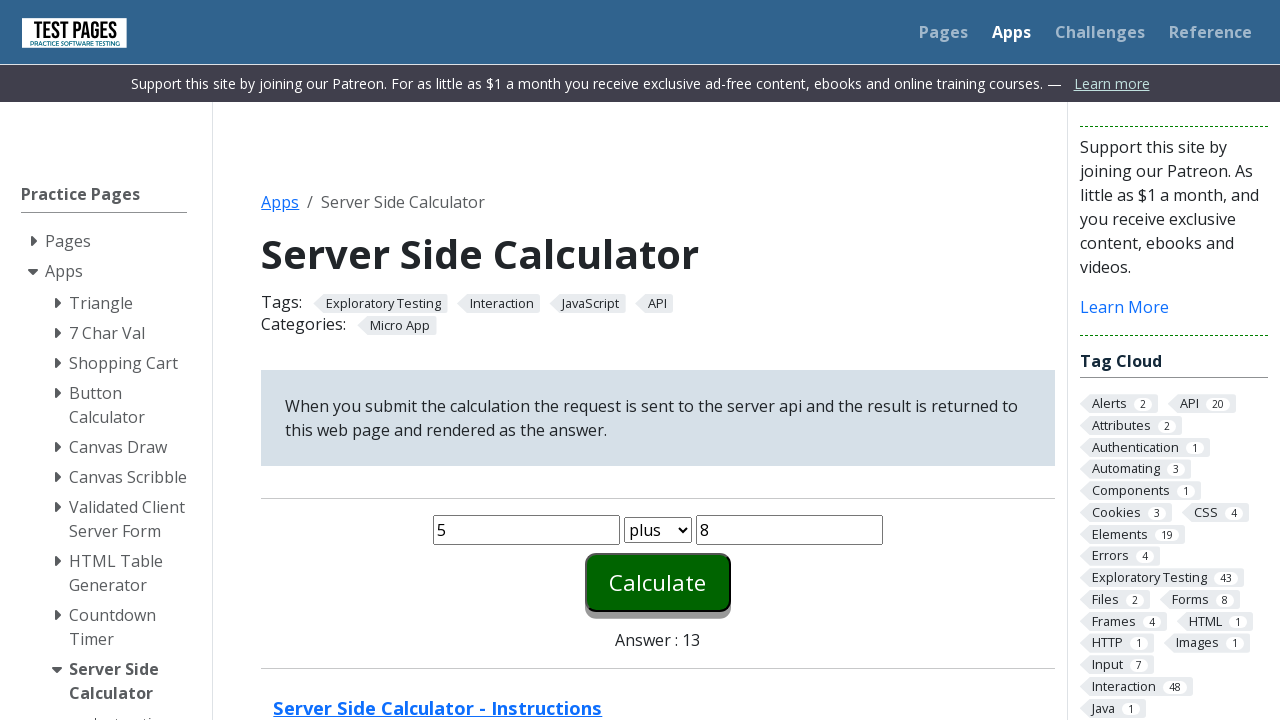

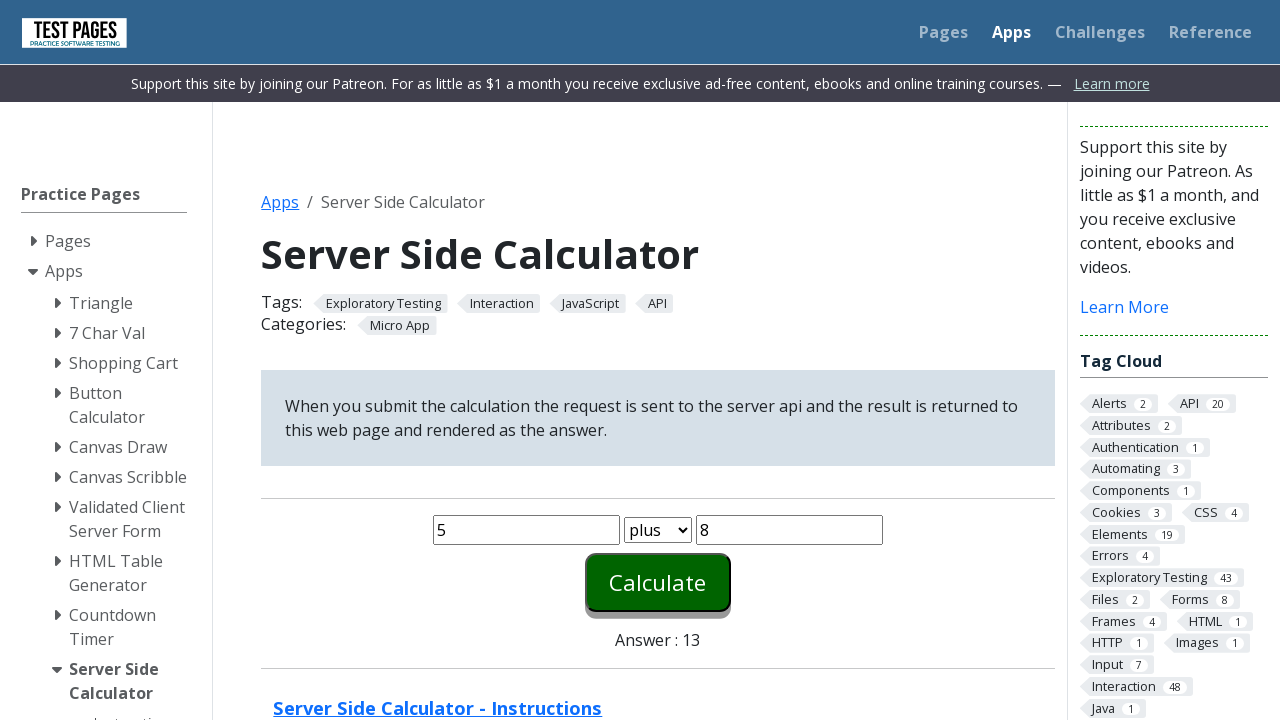